Tests a registration form by filling in required fields (first name, last name, email) and submitting the form, then verifies successful registration message is displayed.

Starting URL: http://suninjuly.github.io/registration1.html

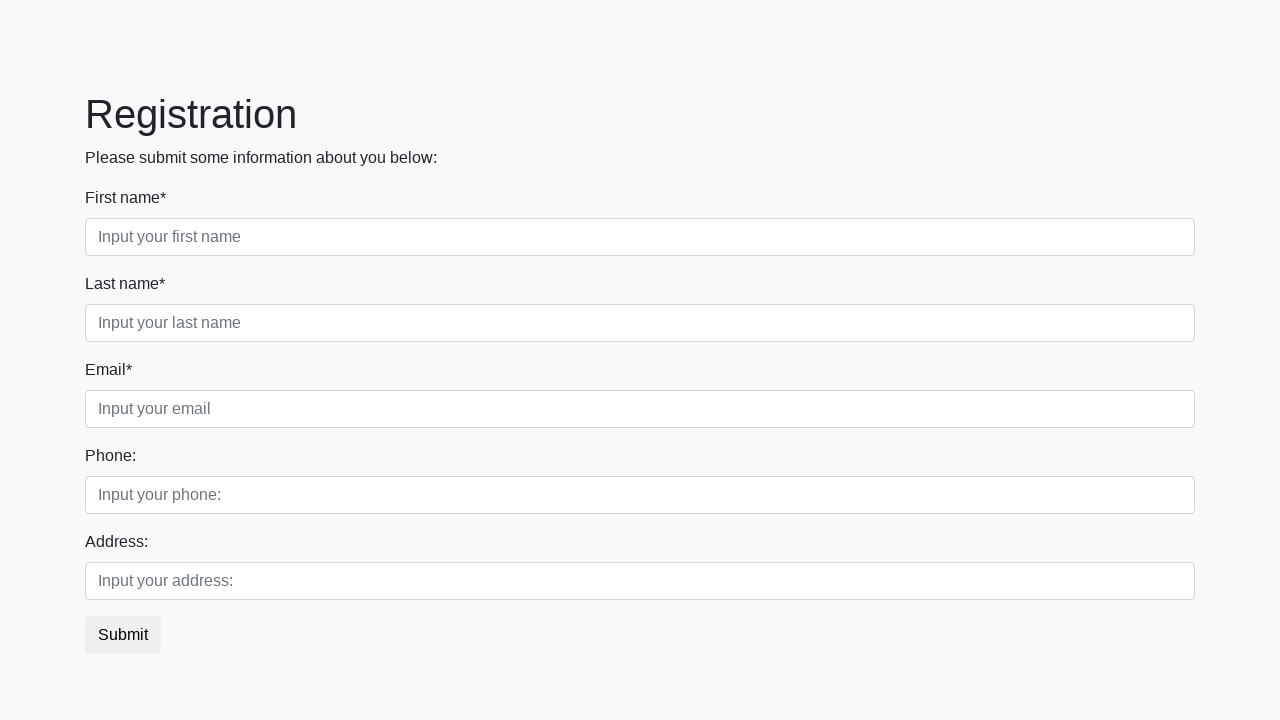

Filled first name field with 'Ivan' on input
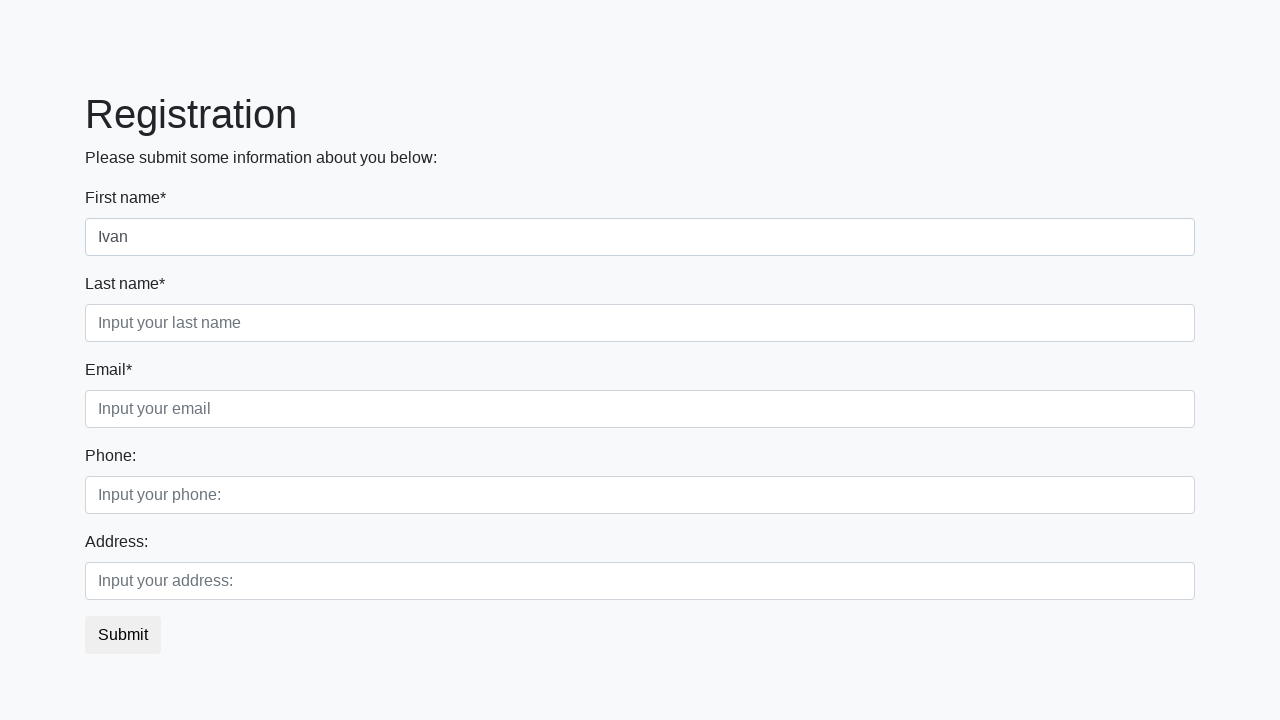

Filled last name field with 'Petrov' on .form-control.second
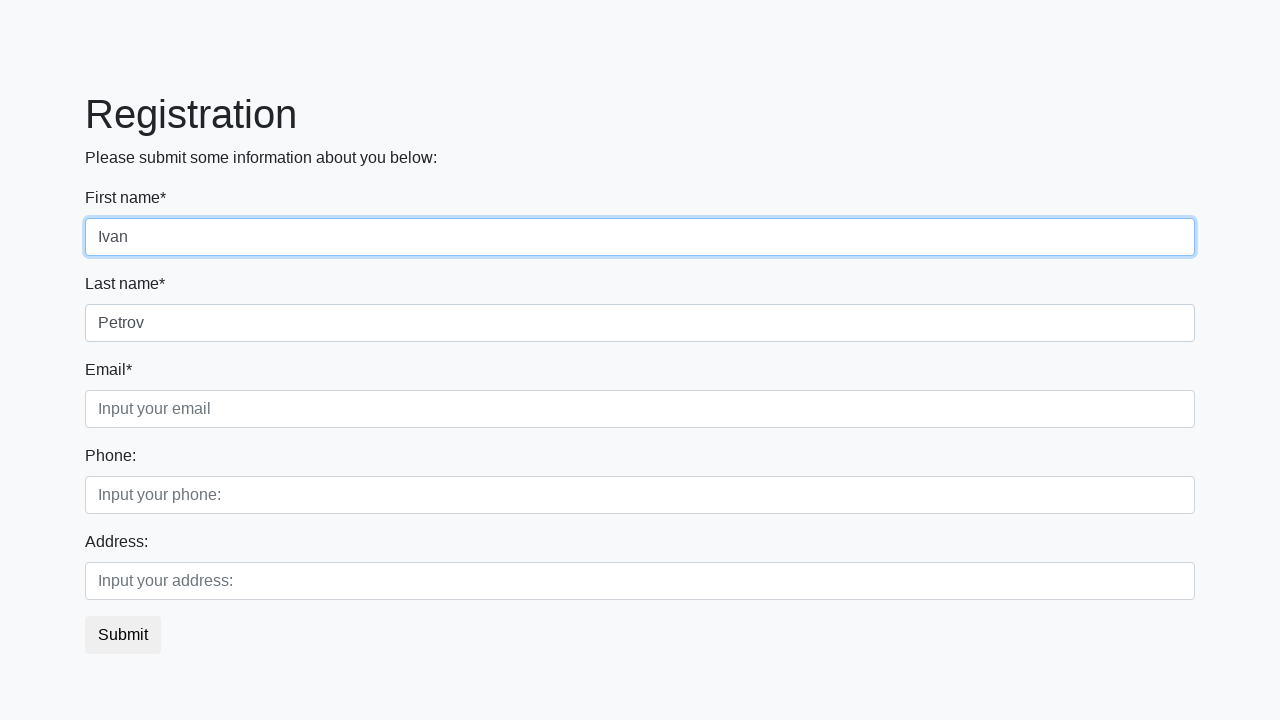

Filled email field with 'petrov.ivan@mail.ru' on .form-control.third
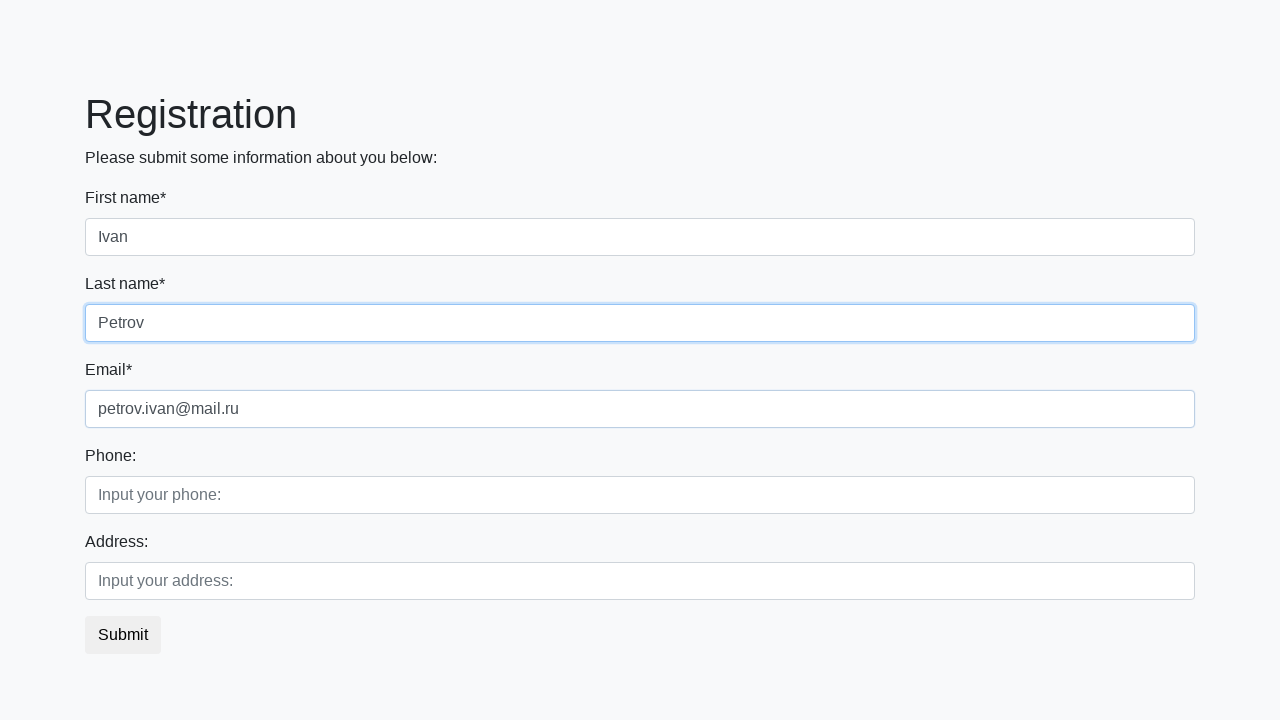

Clicked submit button to register at (123, 635) on button.btn
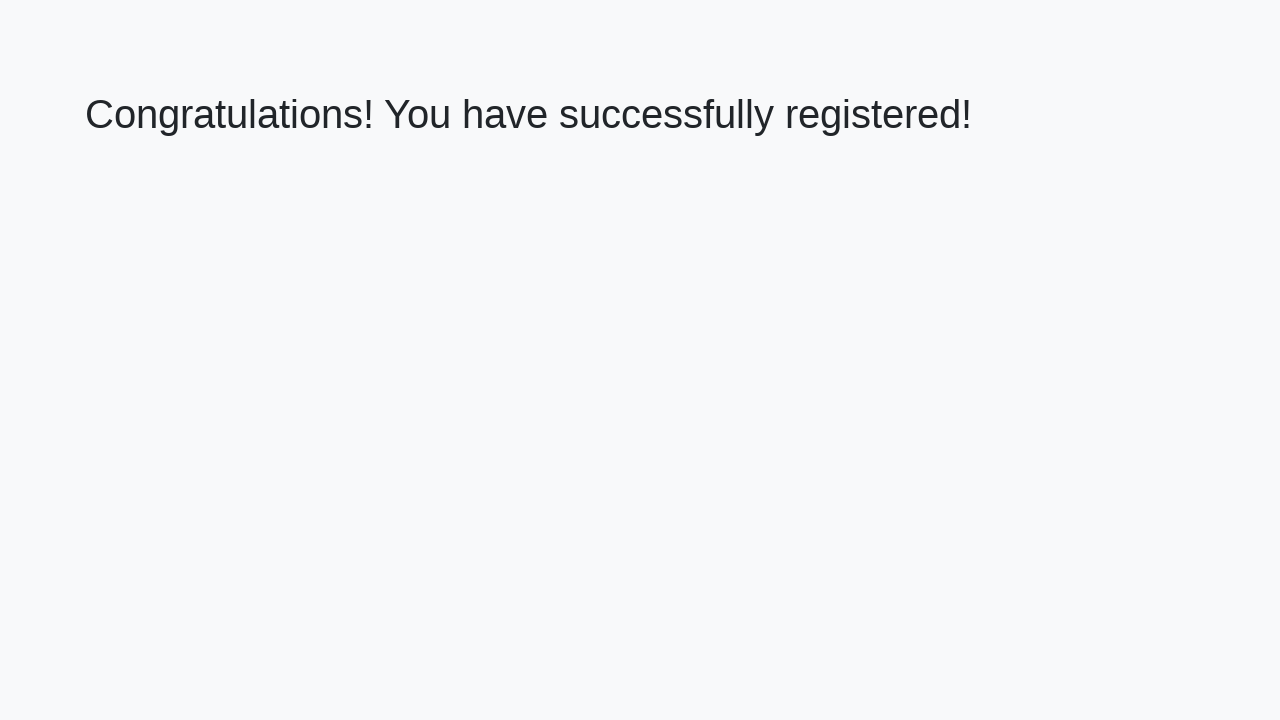

Success message h1 element loaded
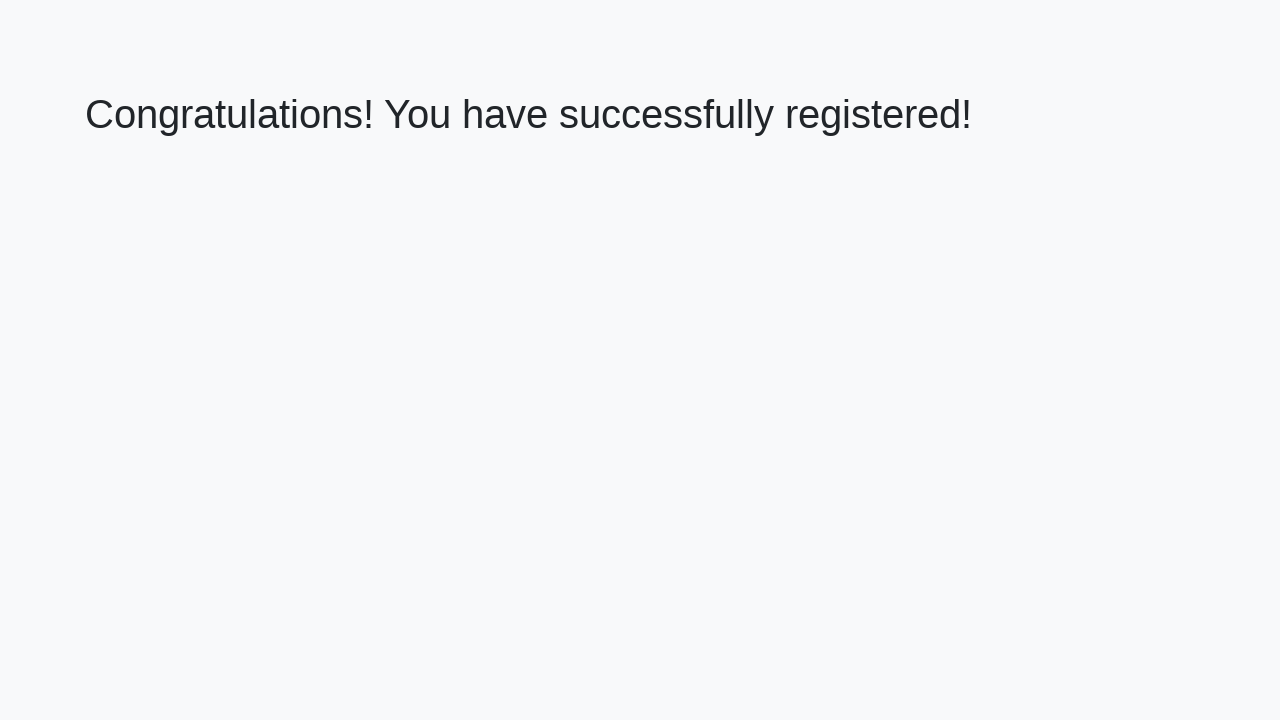

Retrieved success message text: 'Congratulations! You have successfully registered!'
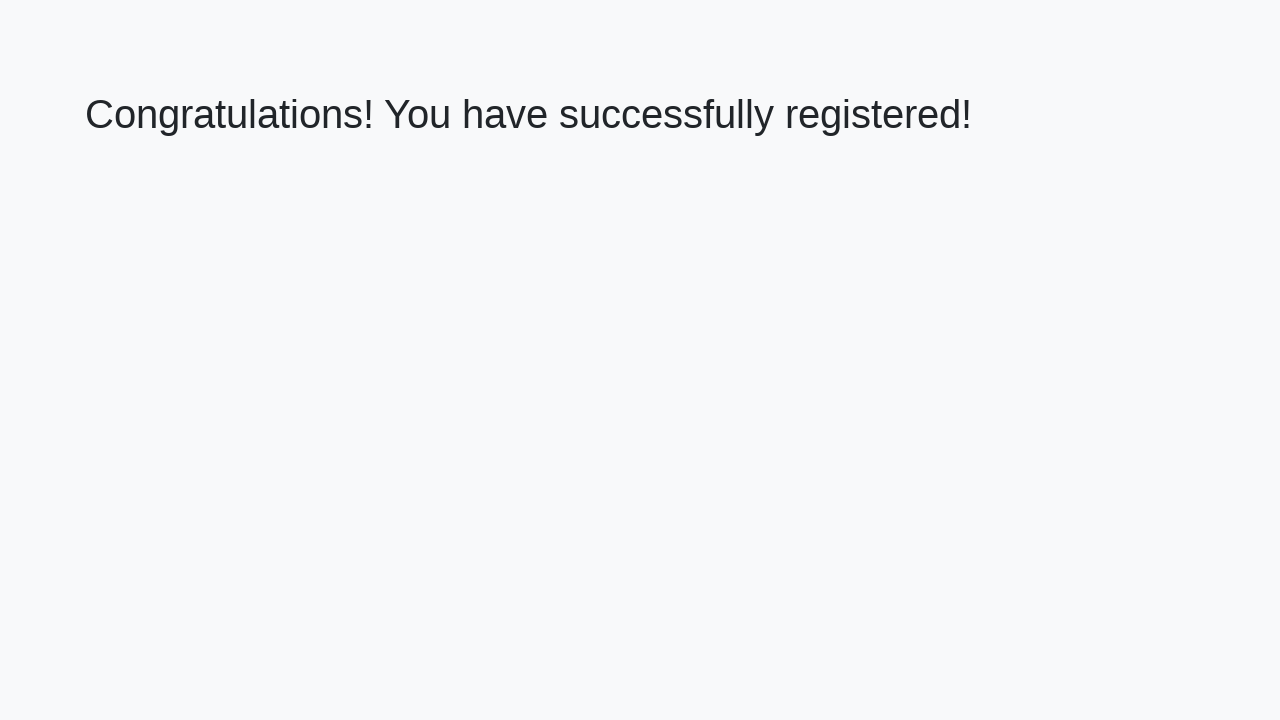

Verified success message matches expected text
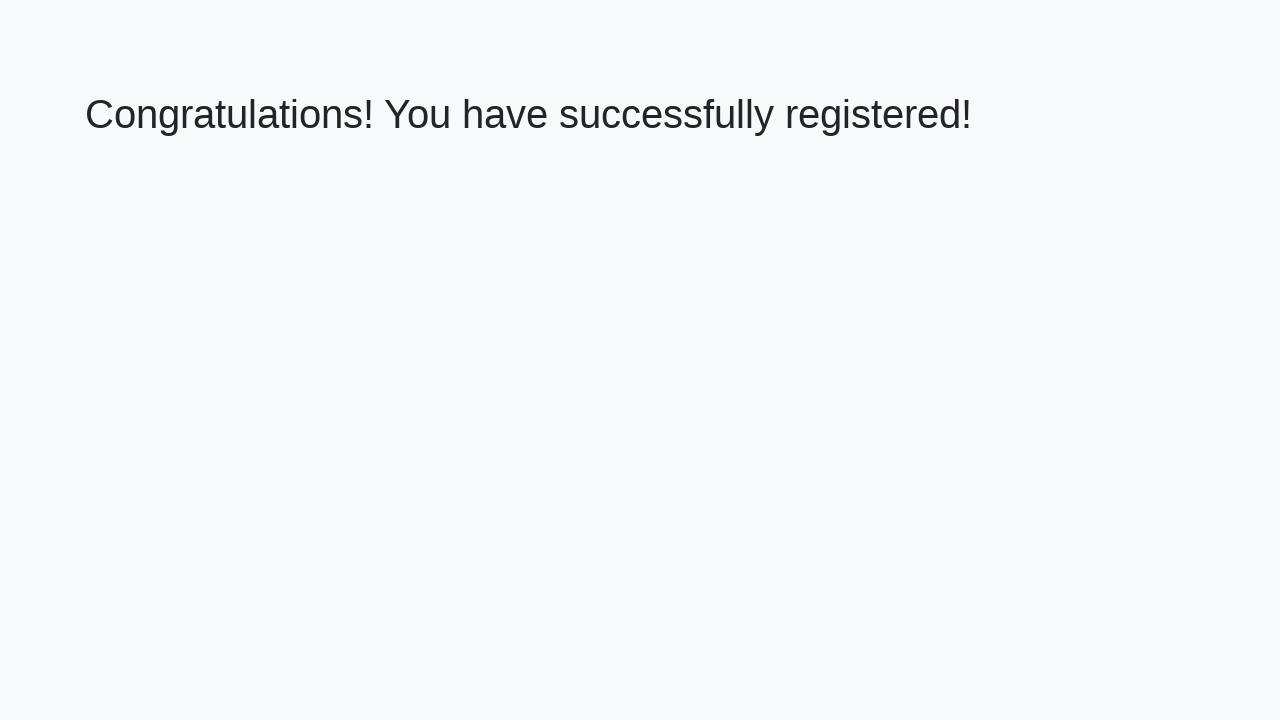

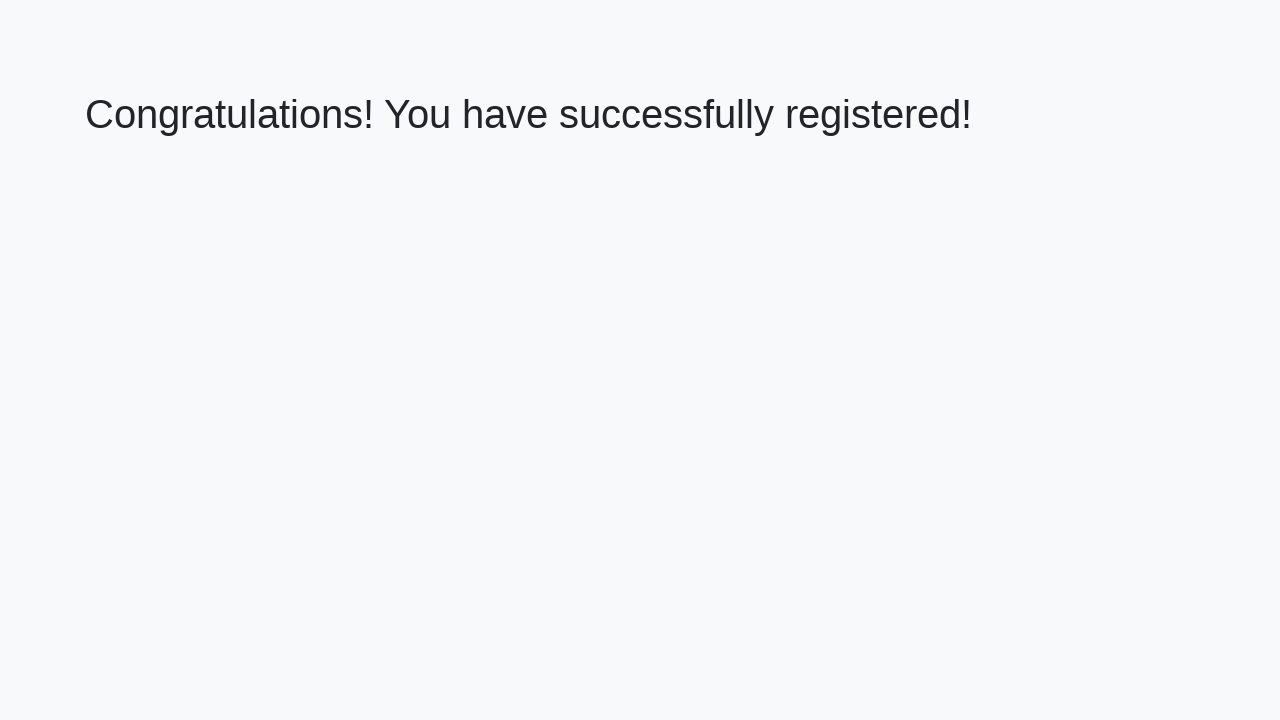